Tests drag and drop functionality by dragging a draggable element and dropping it onto a droppable target element

Starting URL: https://jqueryui.com/resources/demos/droppable/default.html

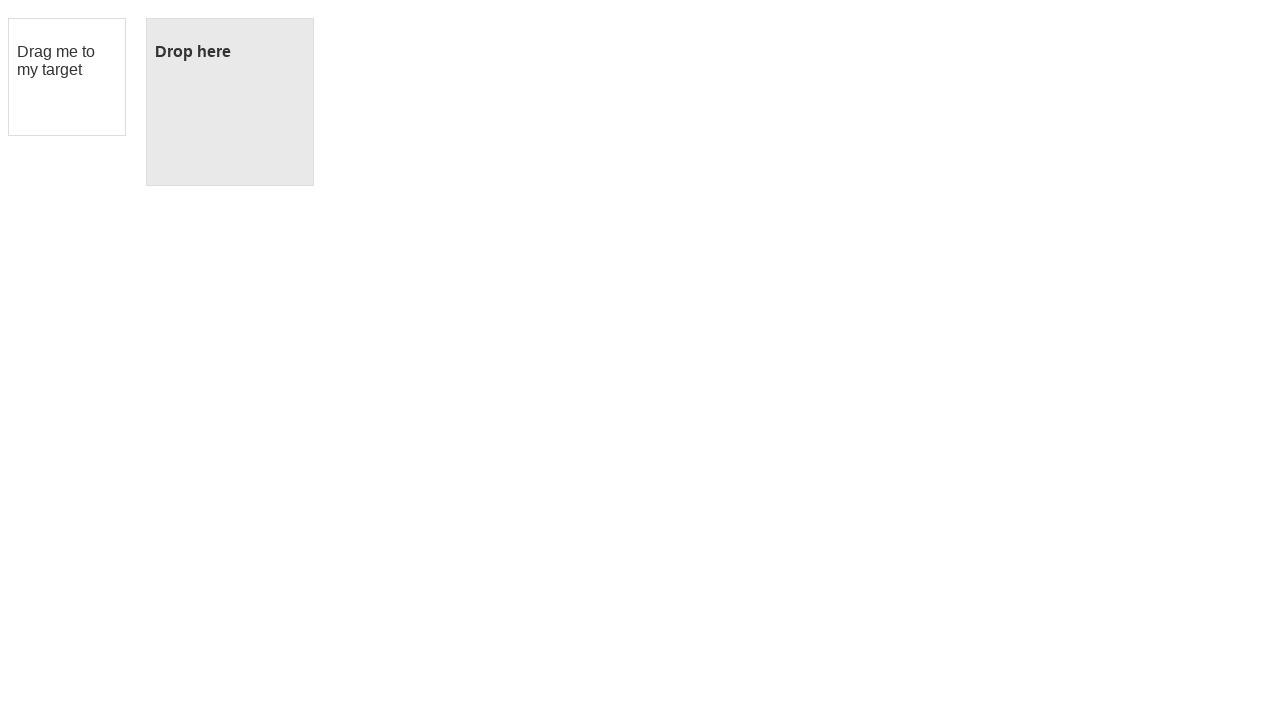

Navigated to jQuery UI droppable demo page
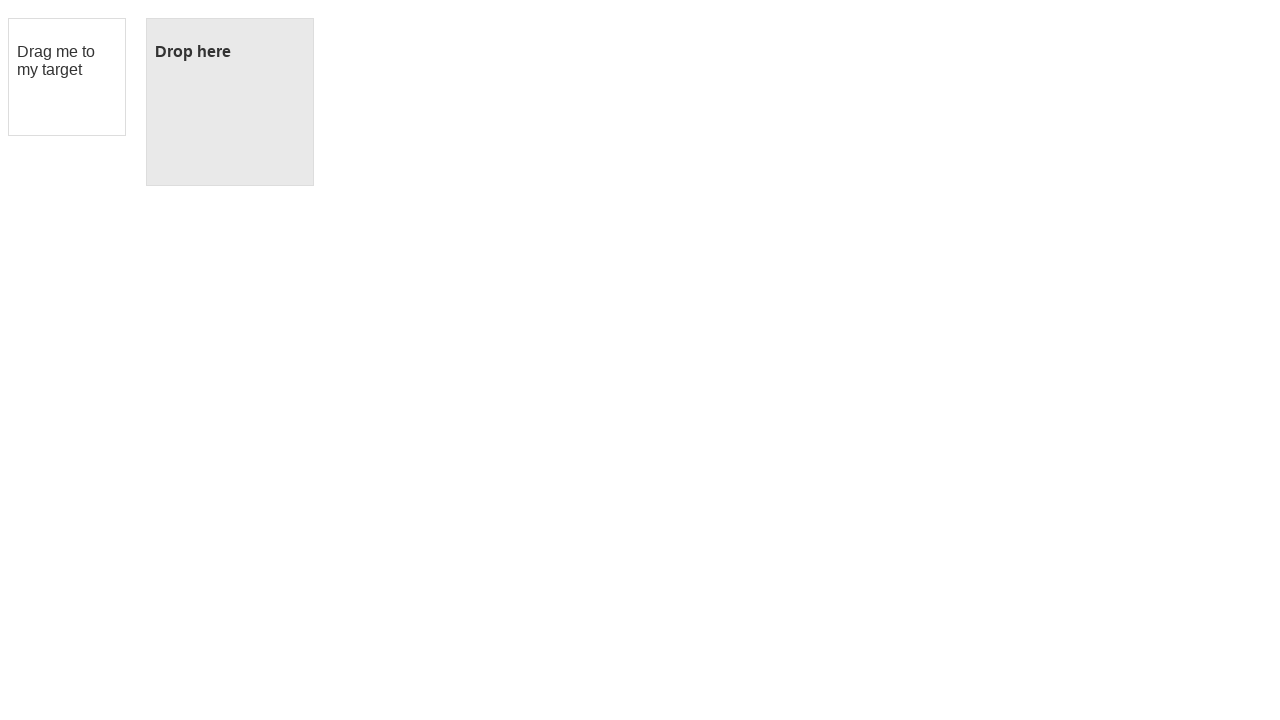

Located the draggable element
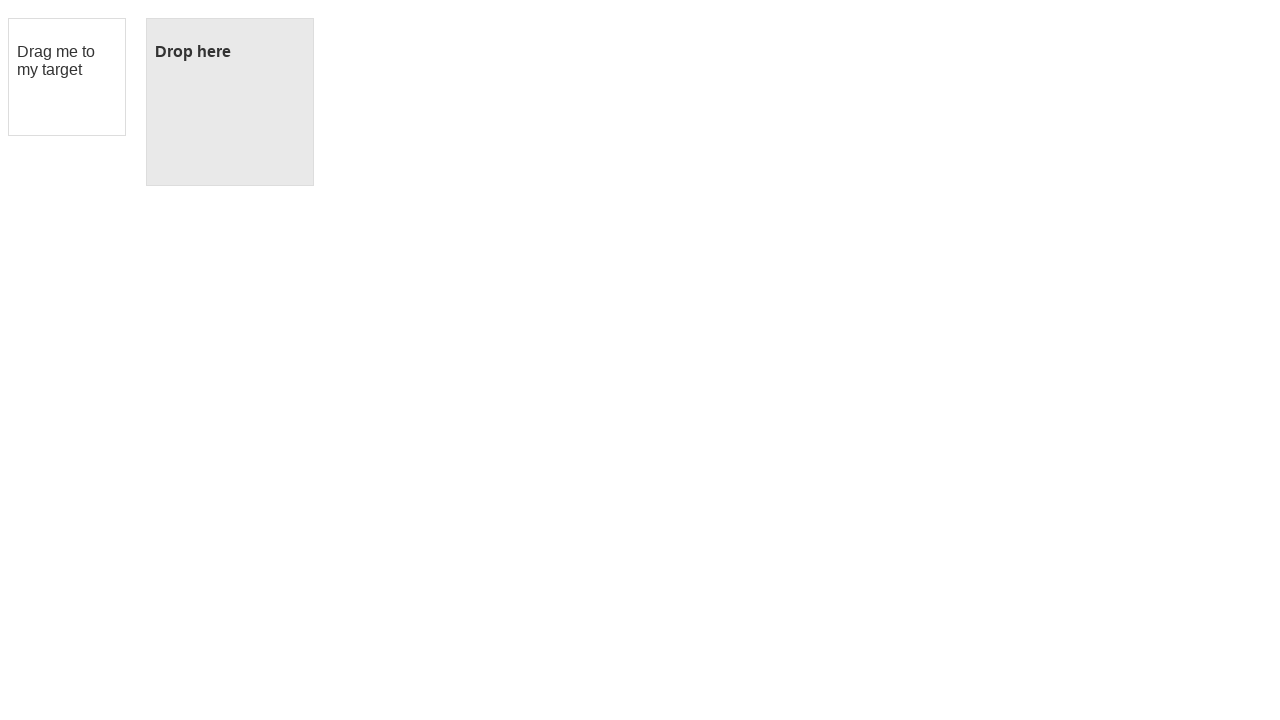

Located the droppable target element
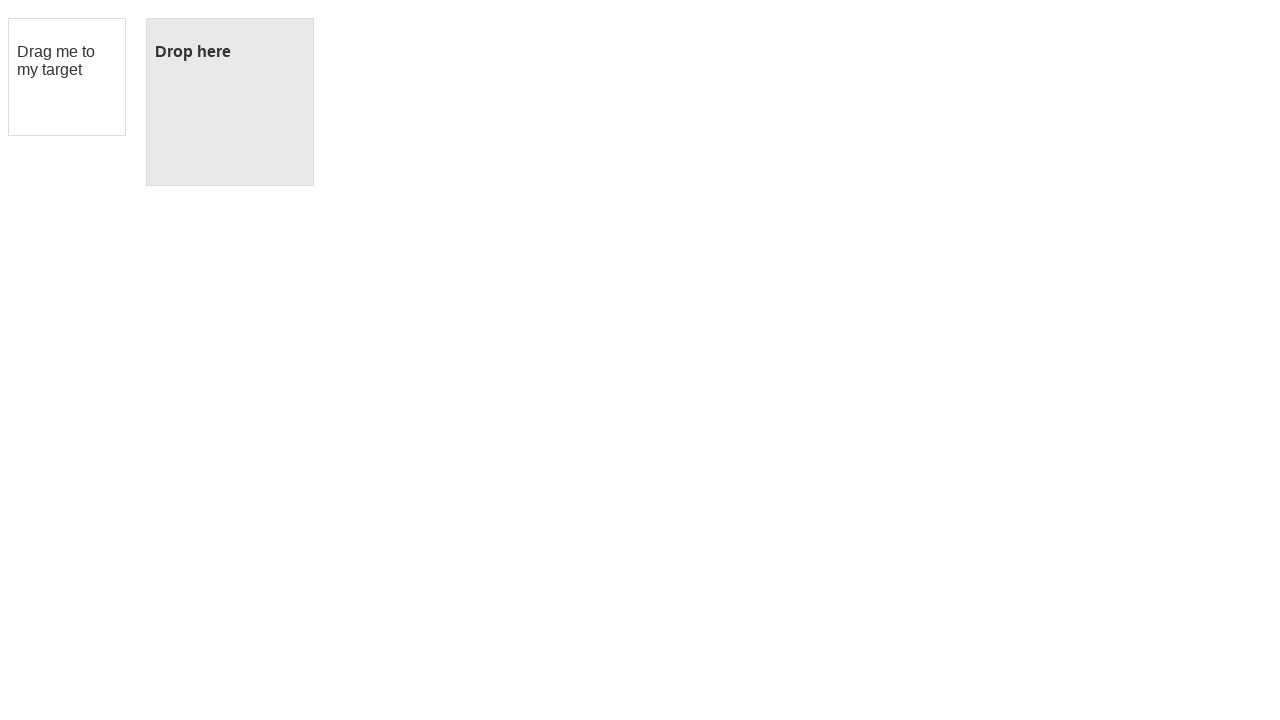

Dragged the draggable element and dropped it onto the droppable target at (230, 102)
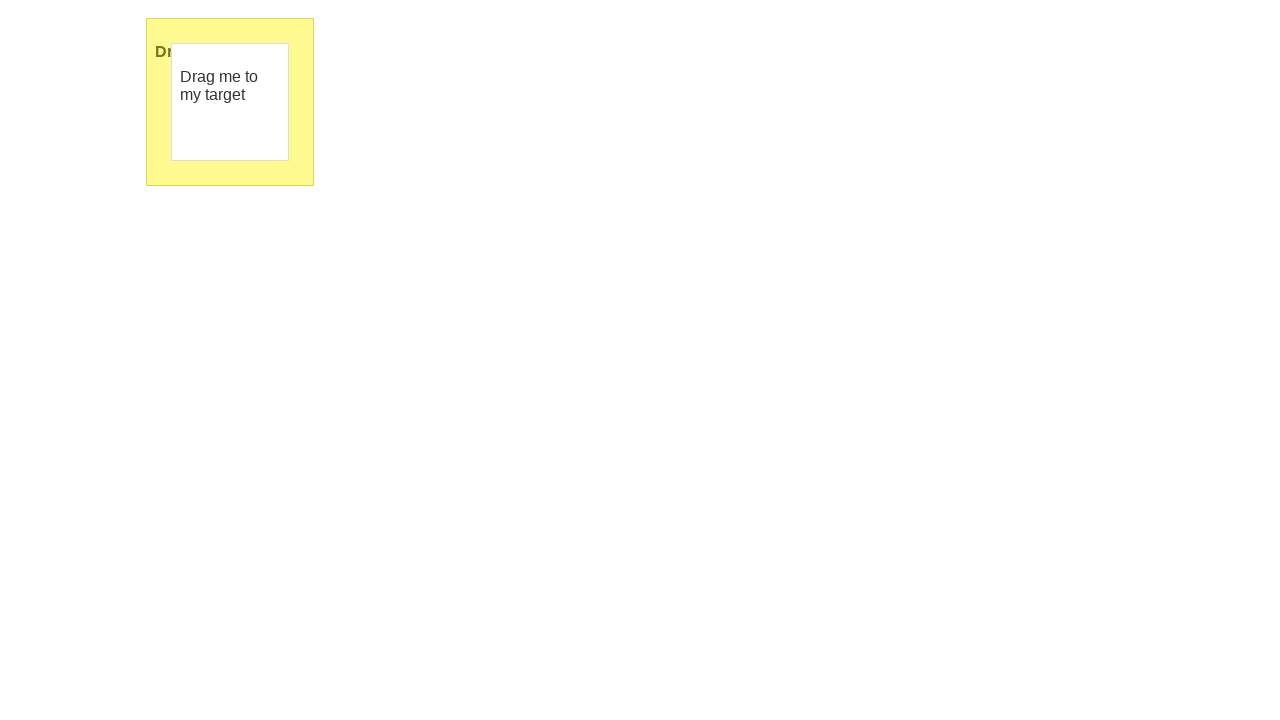

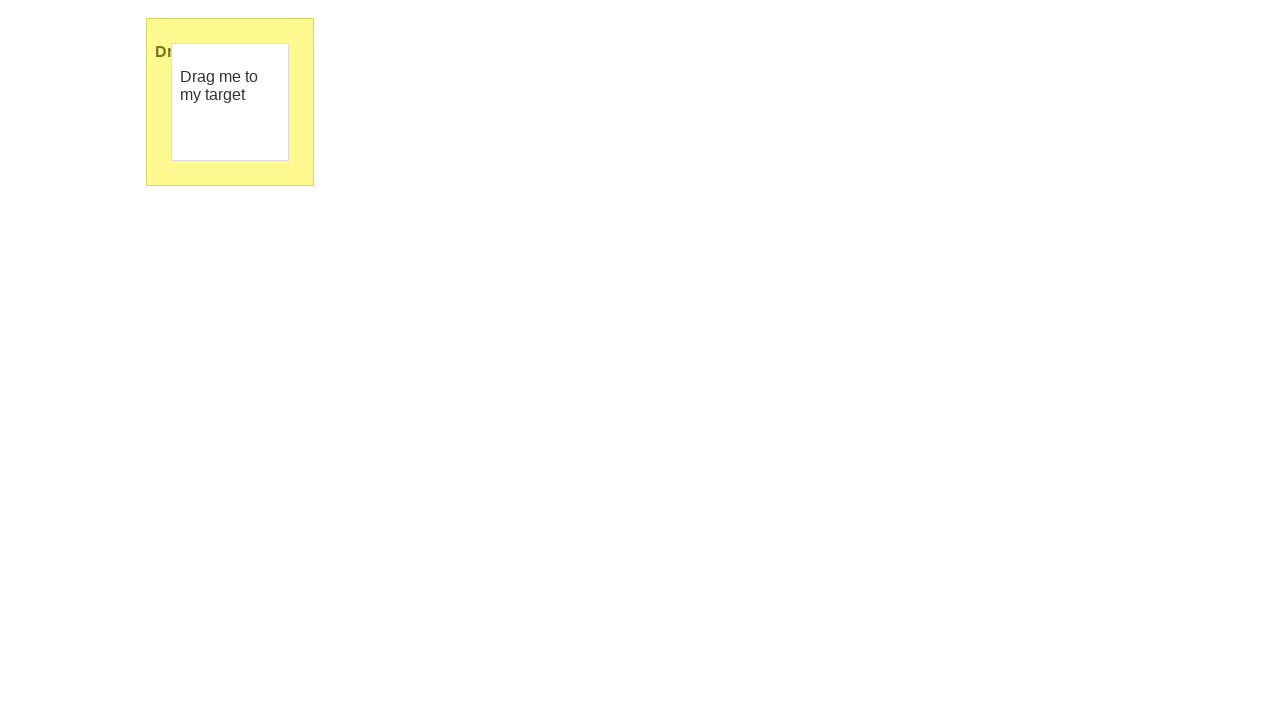